Tests password field validation by attempting login with only username filled and verifying the password required error

Starting URL: https://www.saucedemo.com/

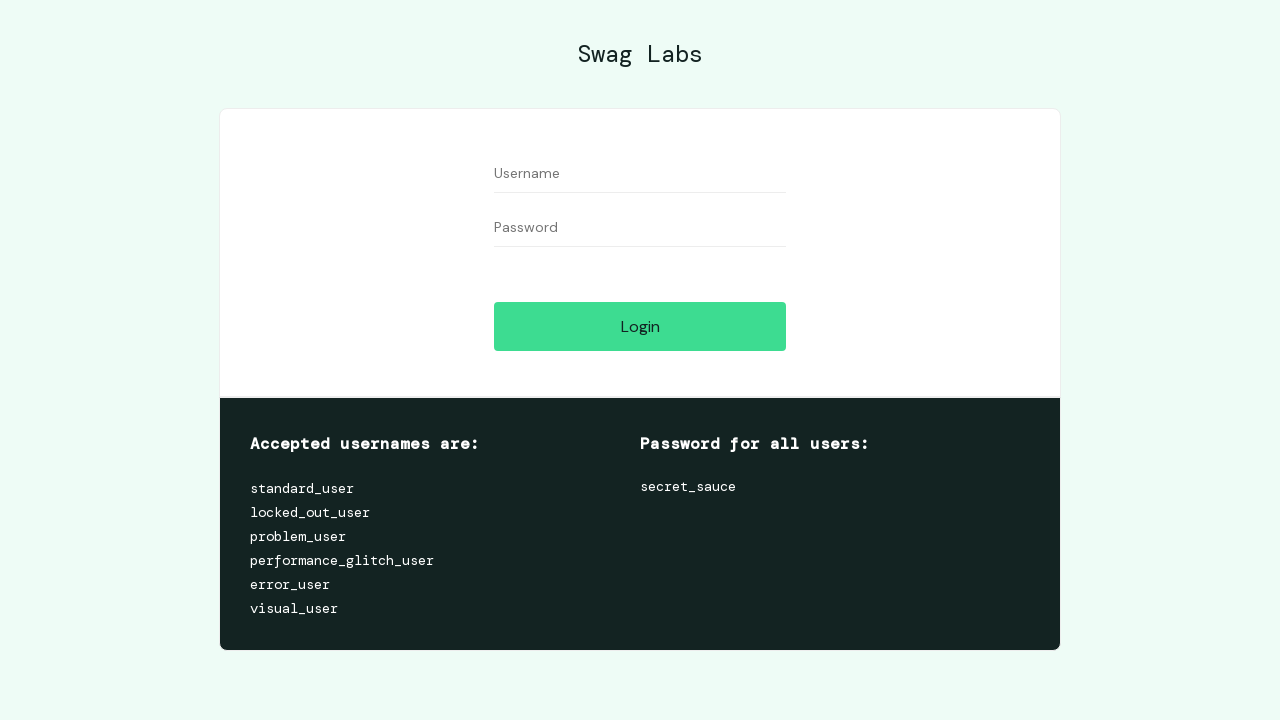

Filled username field with 'a' on #user-name
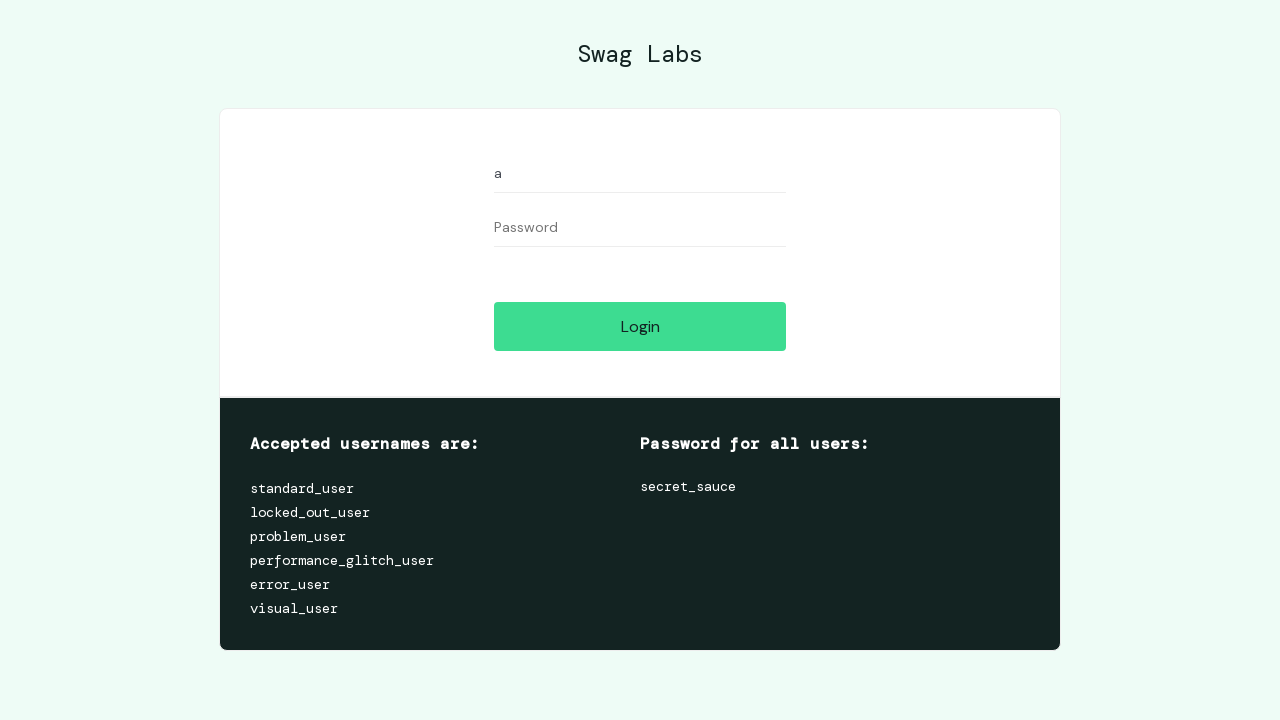

Left password field empty on #password
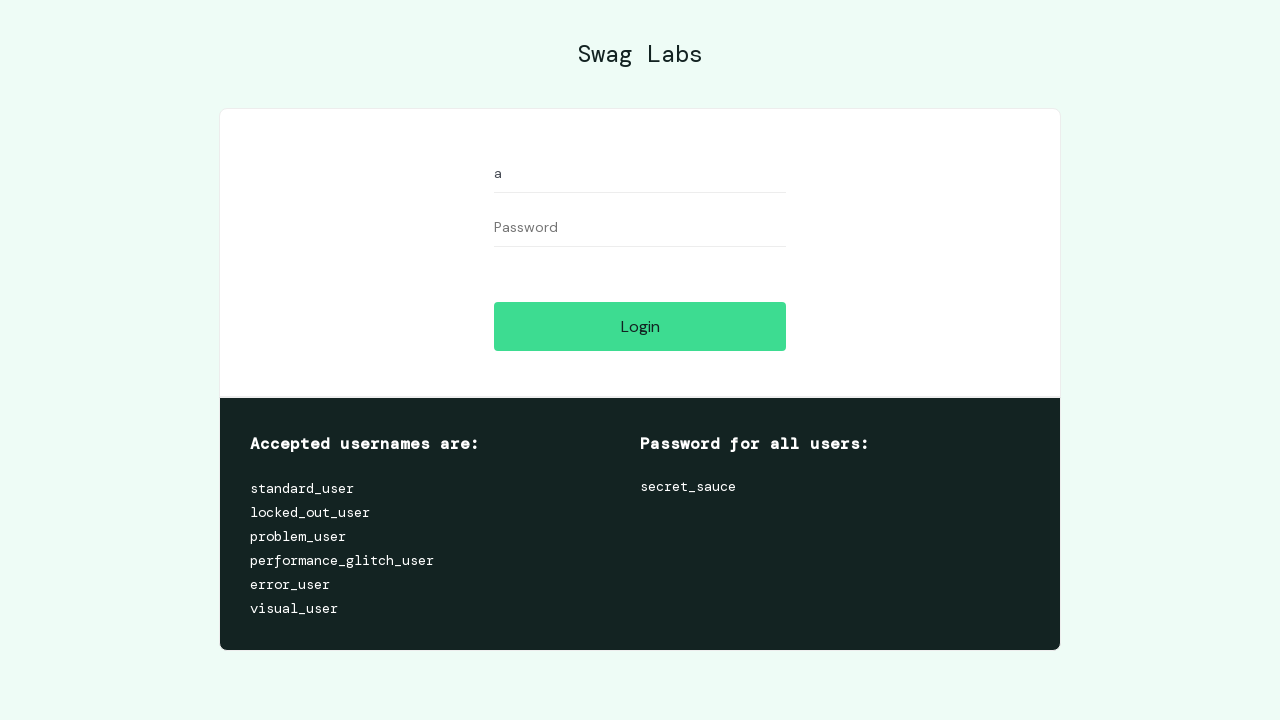

Clicked login button to attempt authentication at (640, 326) on #login-button
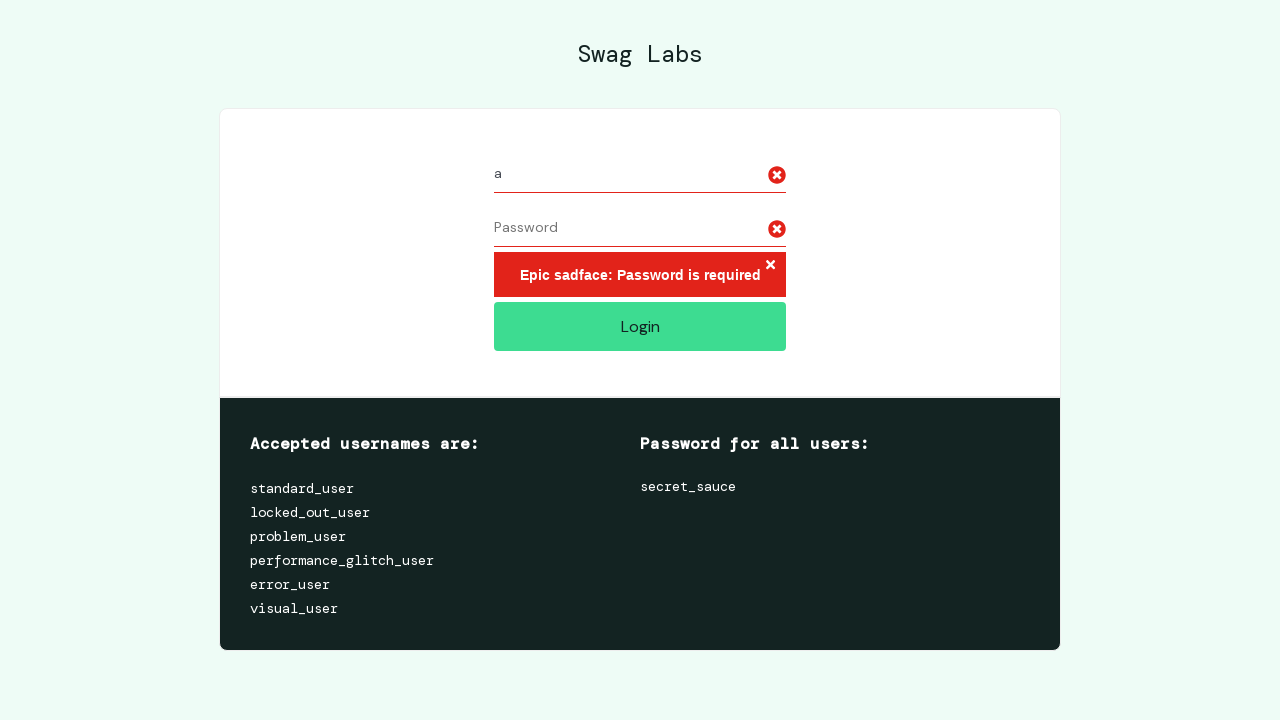

Password required error message appeared
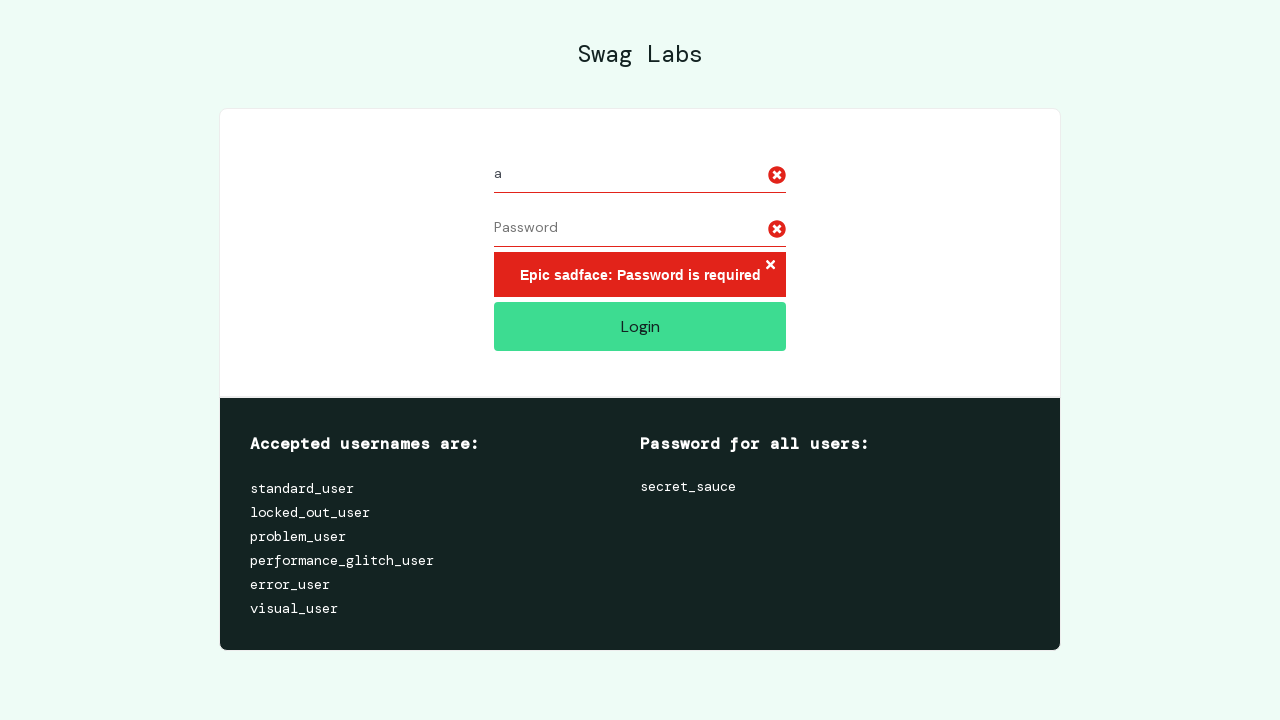

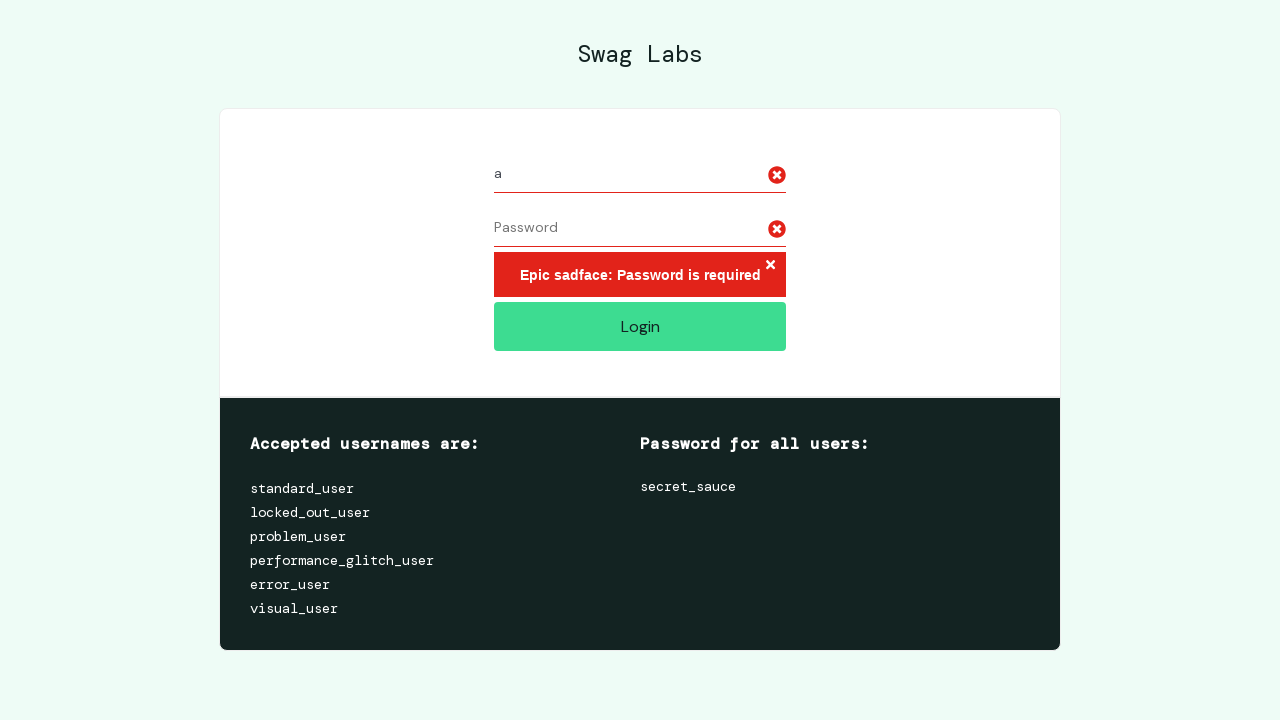